Tests JavaScript confirm dialog handling by navigating to a W3Schools tryit page, switching to an iframe, clicking a button that triggers a confirm alert, dismissing the alert, and verifying the result text.

Starting URL: https://www.w3schools.com/js/tryit.asp?filename=tryjs_confirm

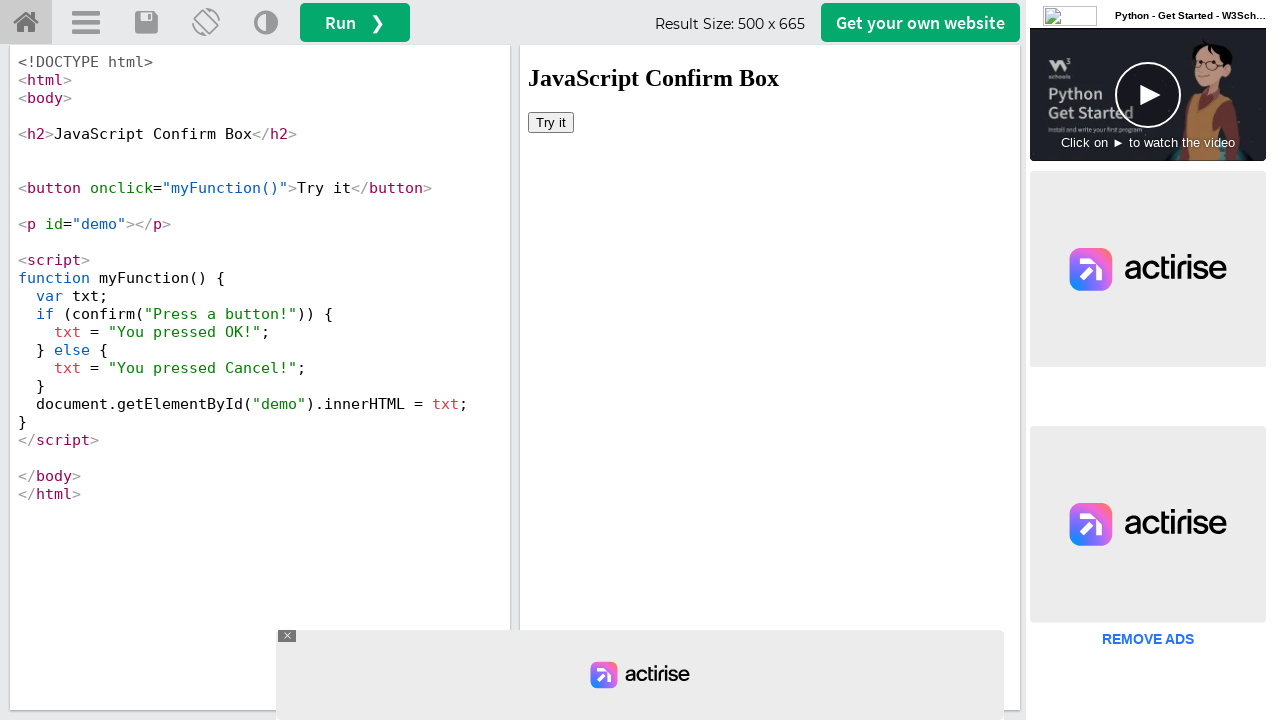

Located the iframe containing demo content
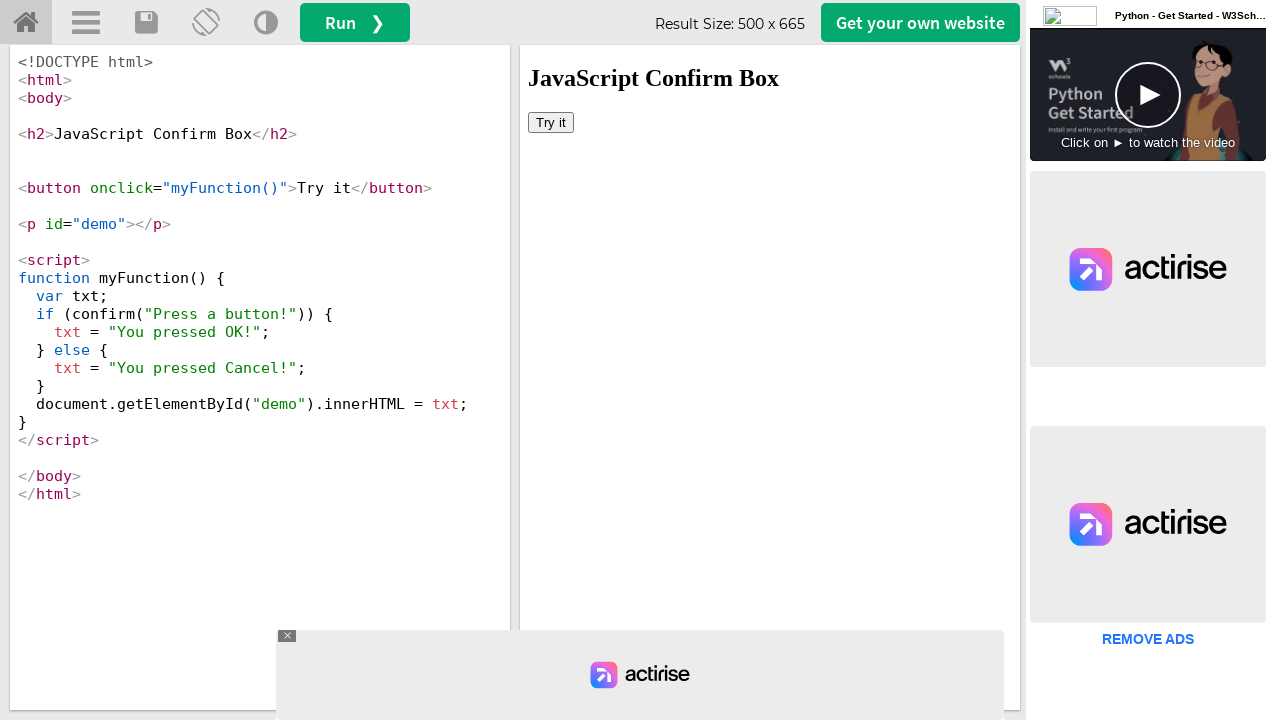

Clicked the 'Try it' button to trigger confirm dialog at (551, 122) on iframe >> nth=0 >> internal:control=enter-frame >> xpath=//button[text()='Try it
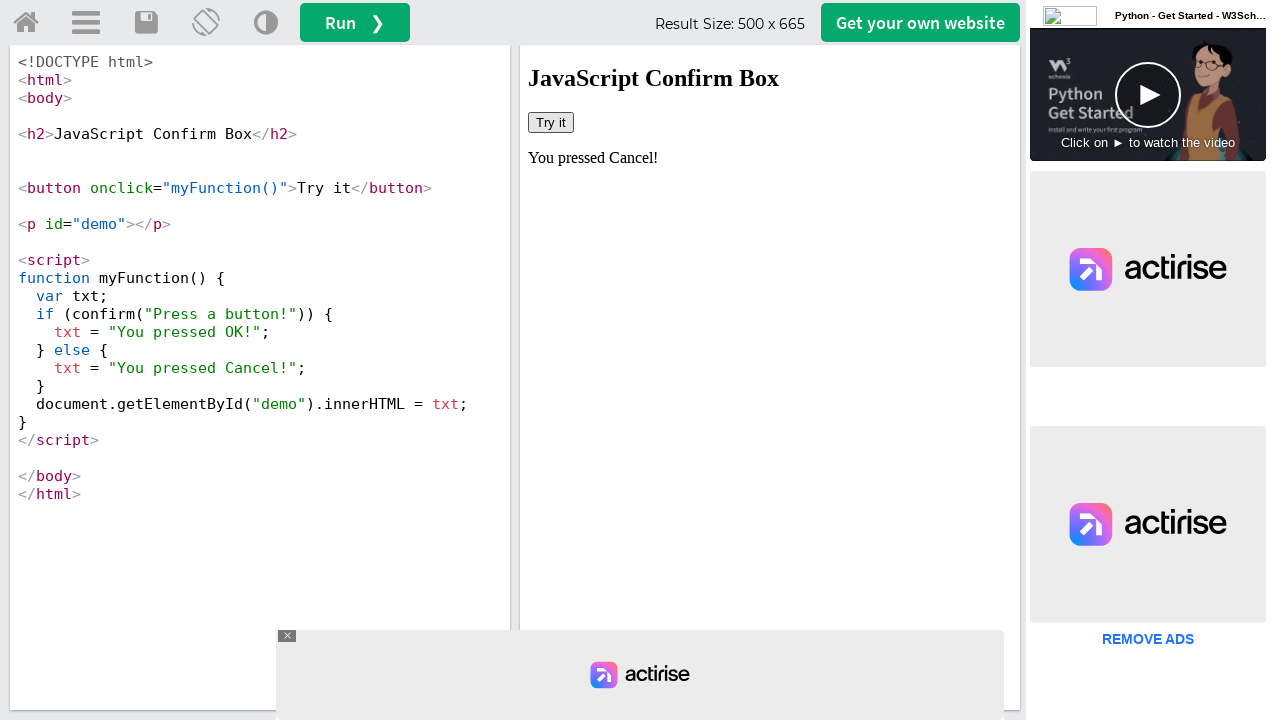

Set up dialog handler to dismiss confirm alerts
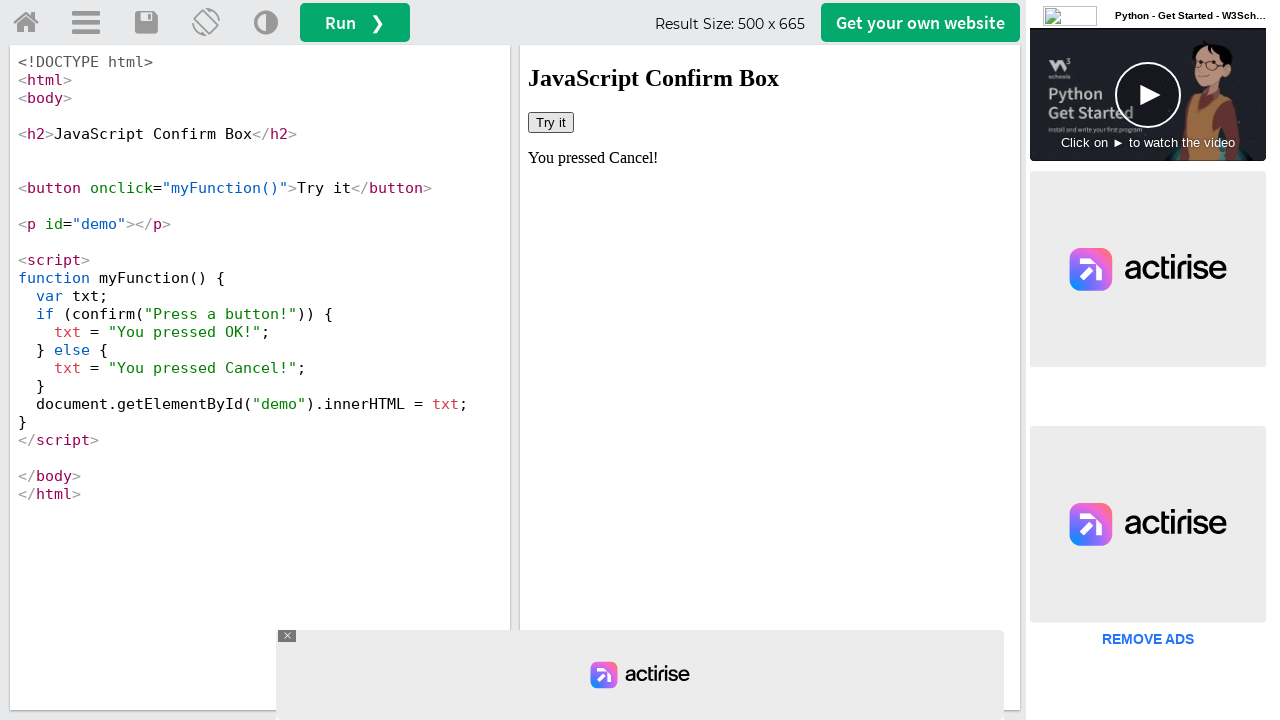

Clicked 'Try it' button again to trigger and dismiss the confirm dialog at (551, 122) on iframe >> nth=0 >> internal:control=enter-frame >> xpath=//button[text()='Try it
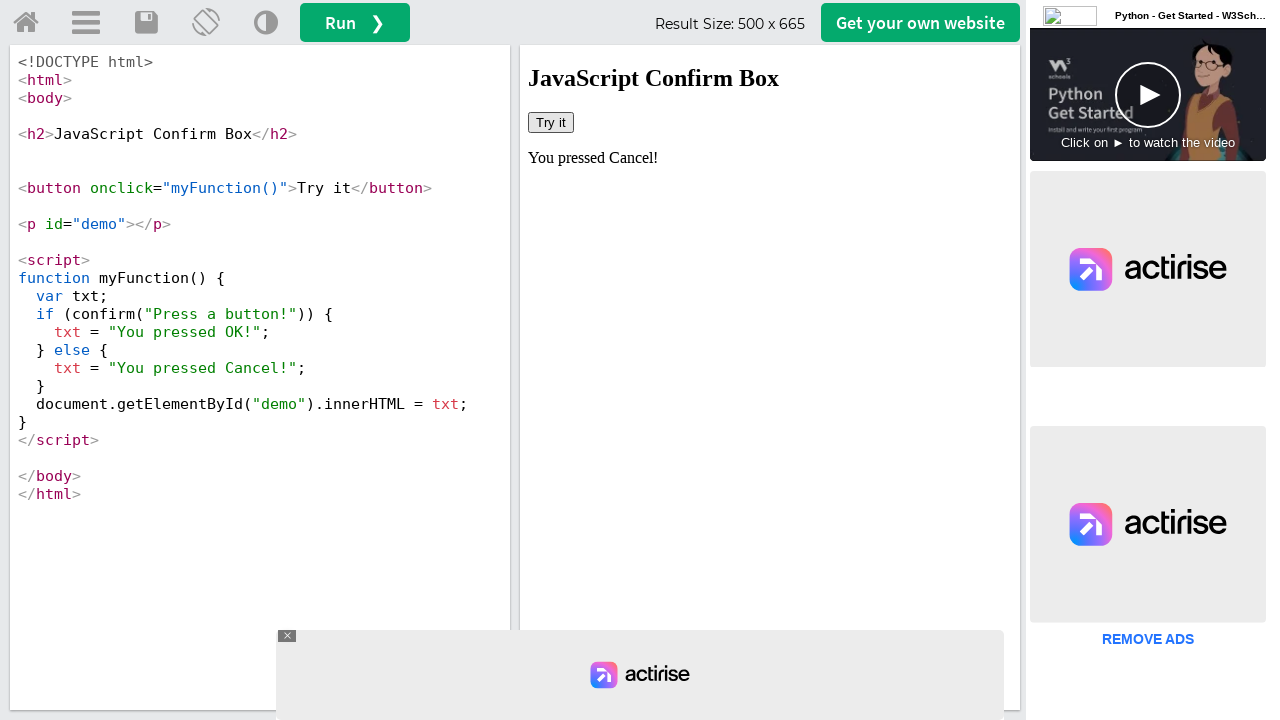

Verified result text appeared in demo element after dismissing dialog
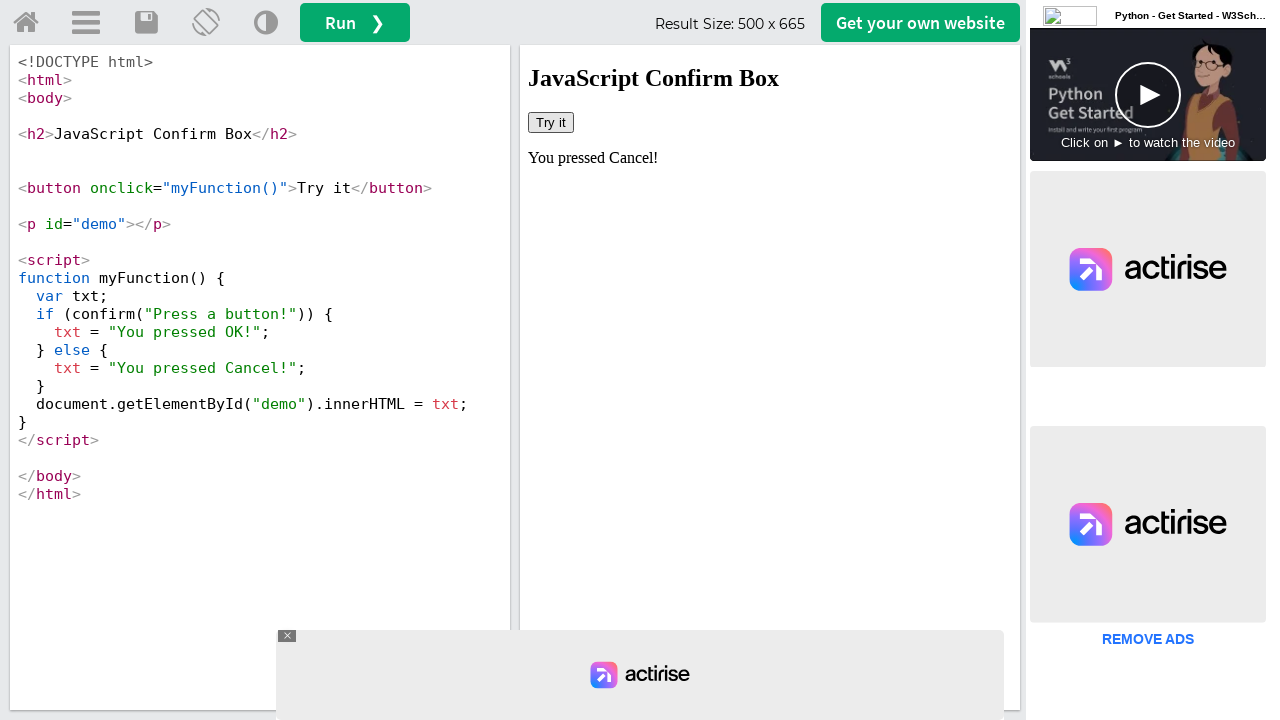

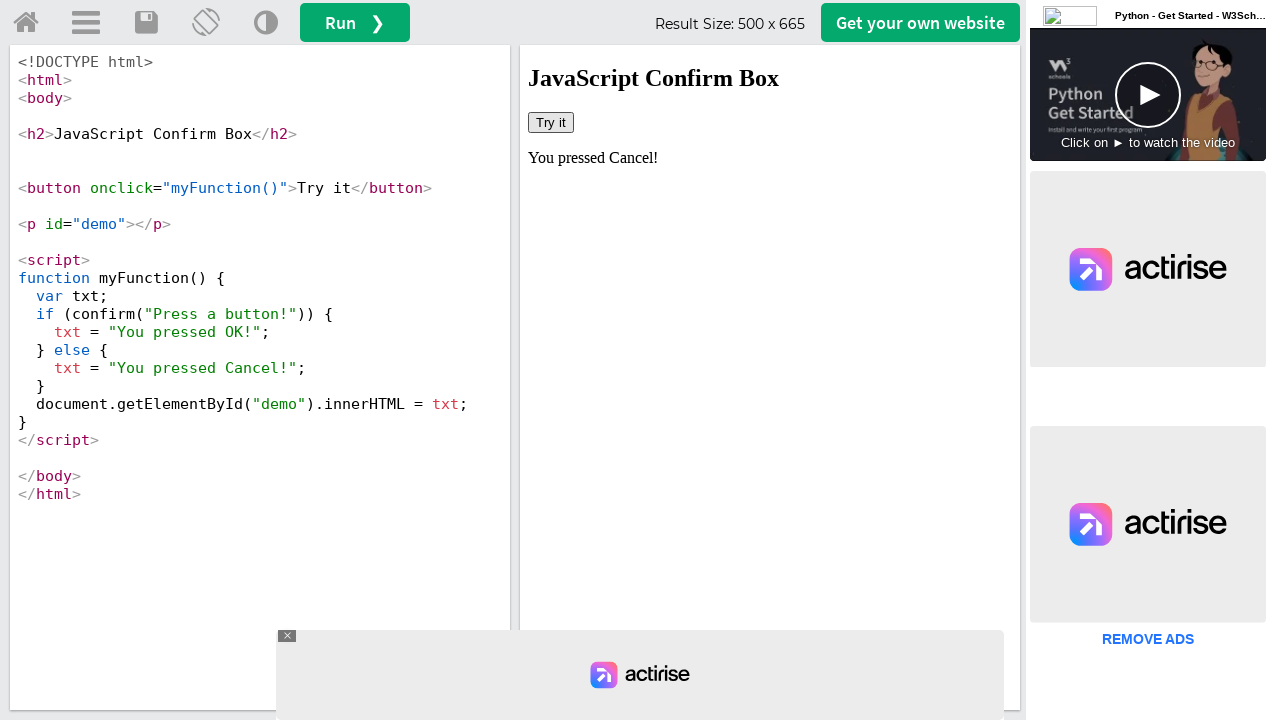